Tests drag and drop functionality by dragging an element and dropping it to a target location

Starting URL: http://sahitest.com/demo/dragDropMooTools.htm

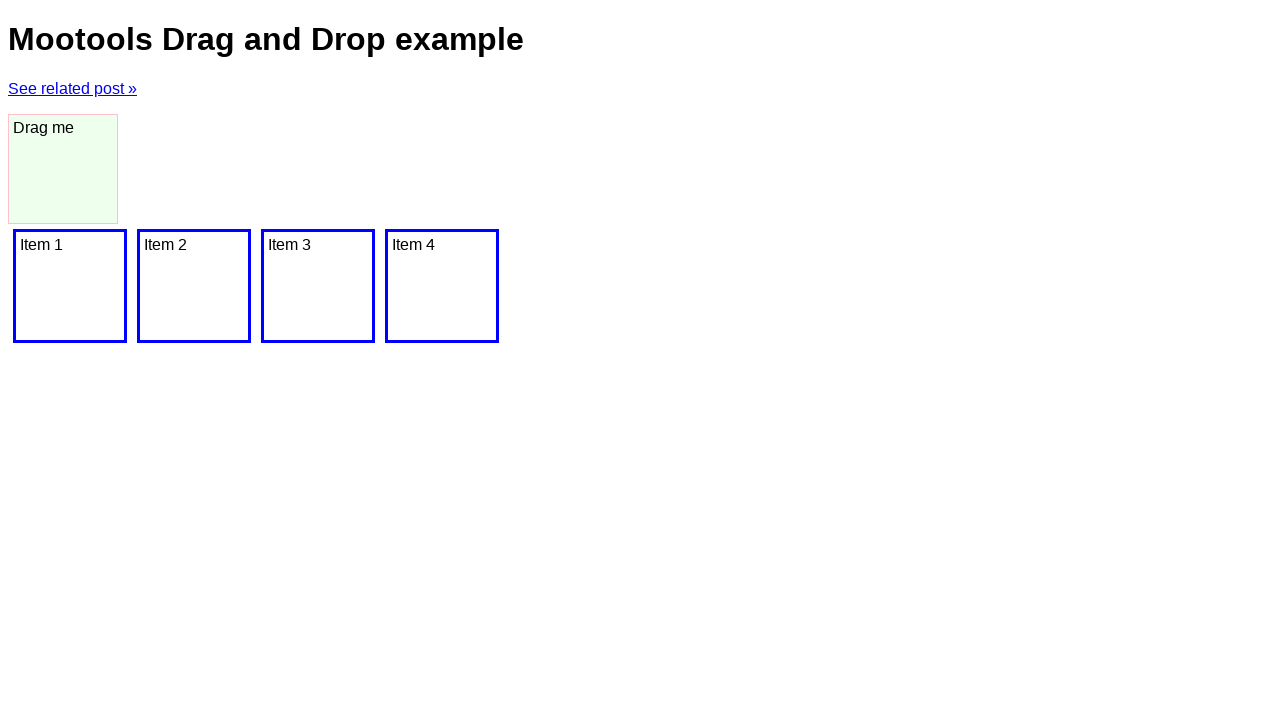

Navigated to drag and drop demo page
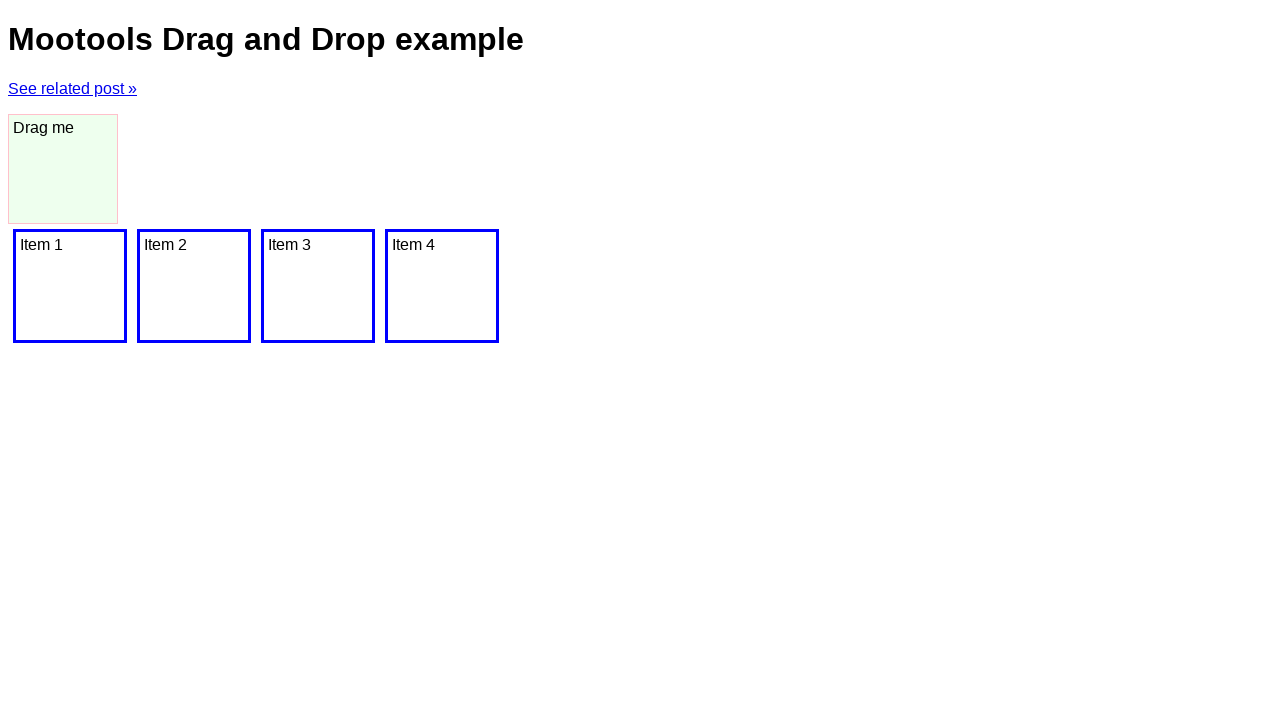

Located the draggable element
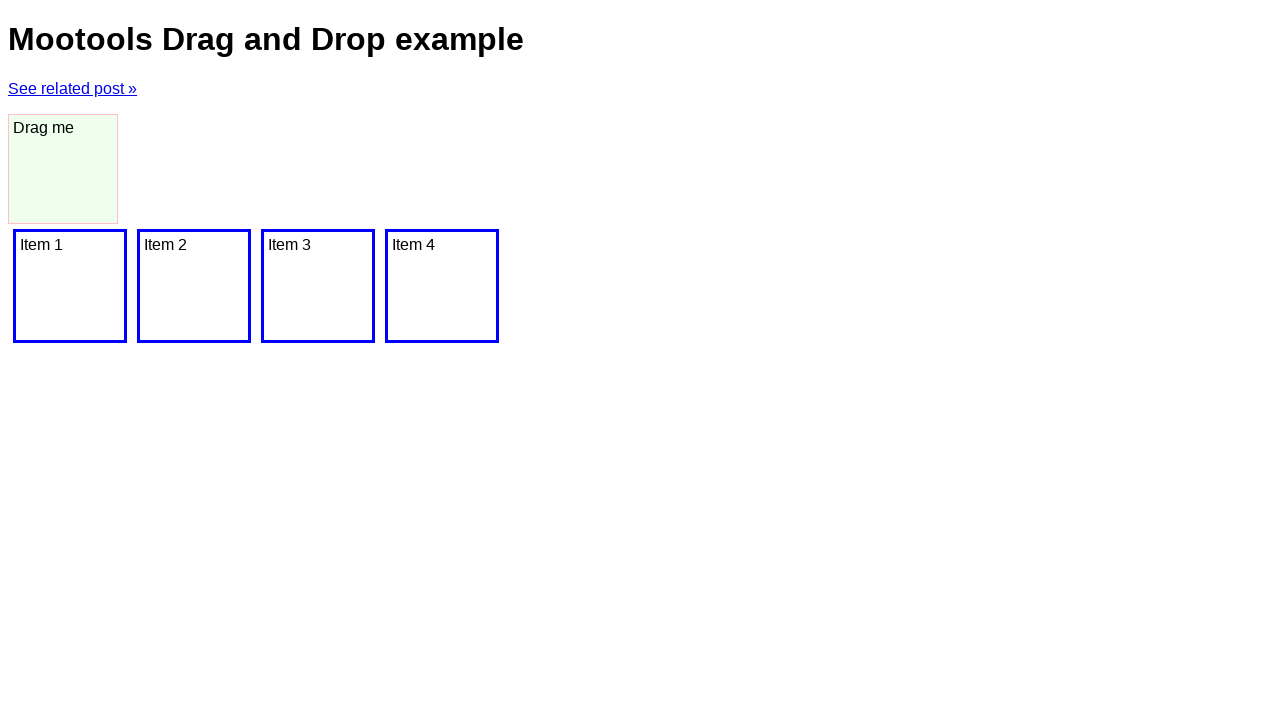

Located the drop target element
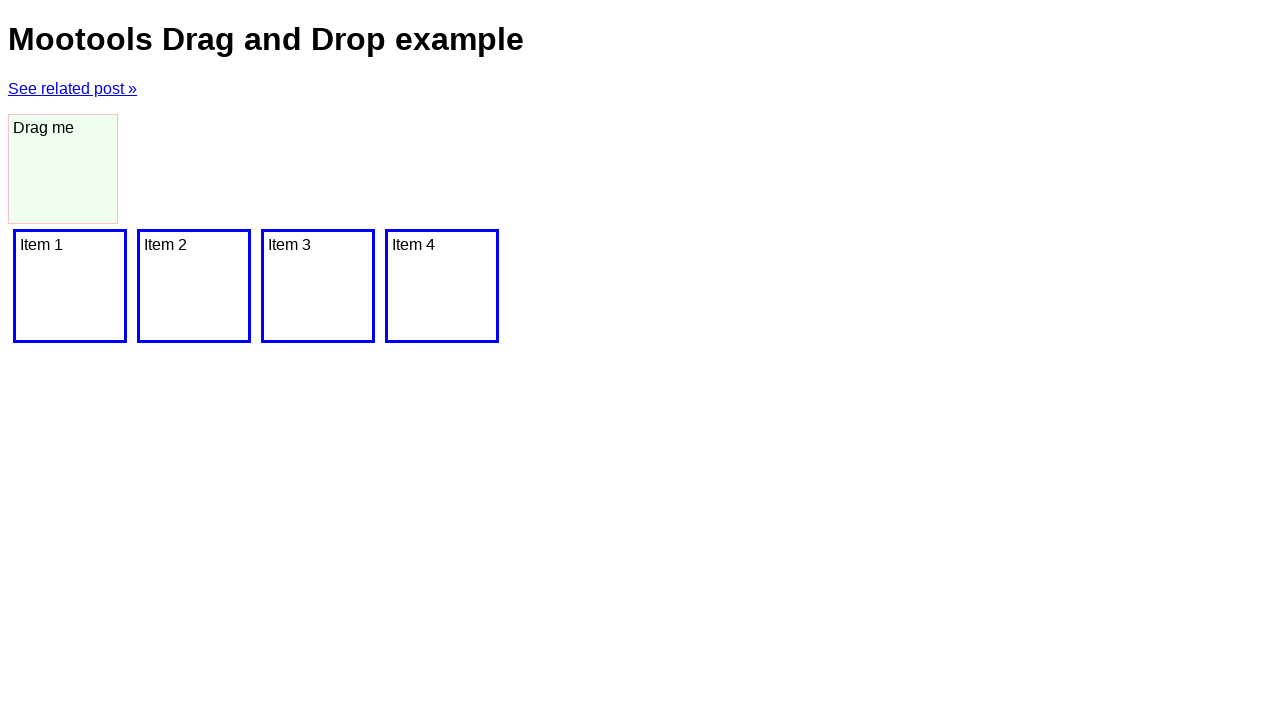

Dragged element to drop target using drag_to method at (70, 286)
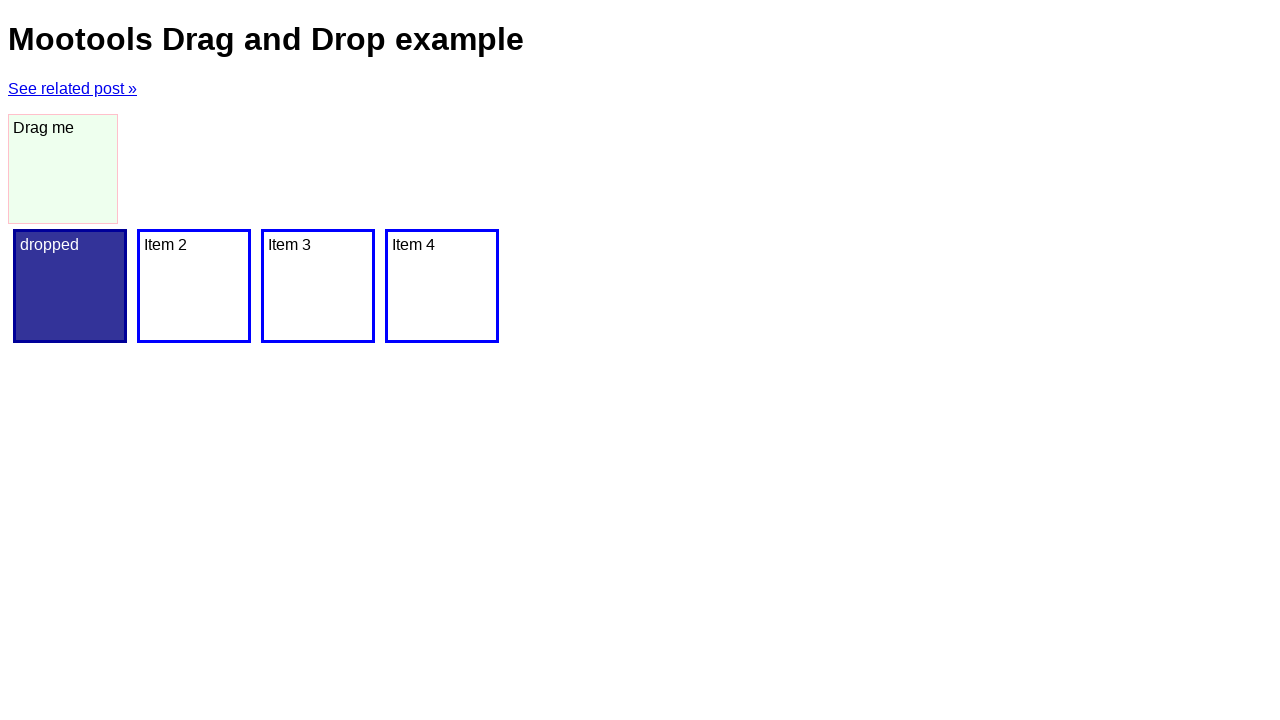

Hovered over draggable element at (63, 169) on #dragger
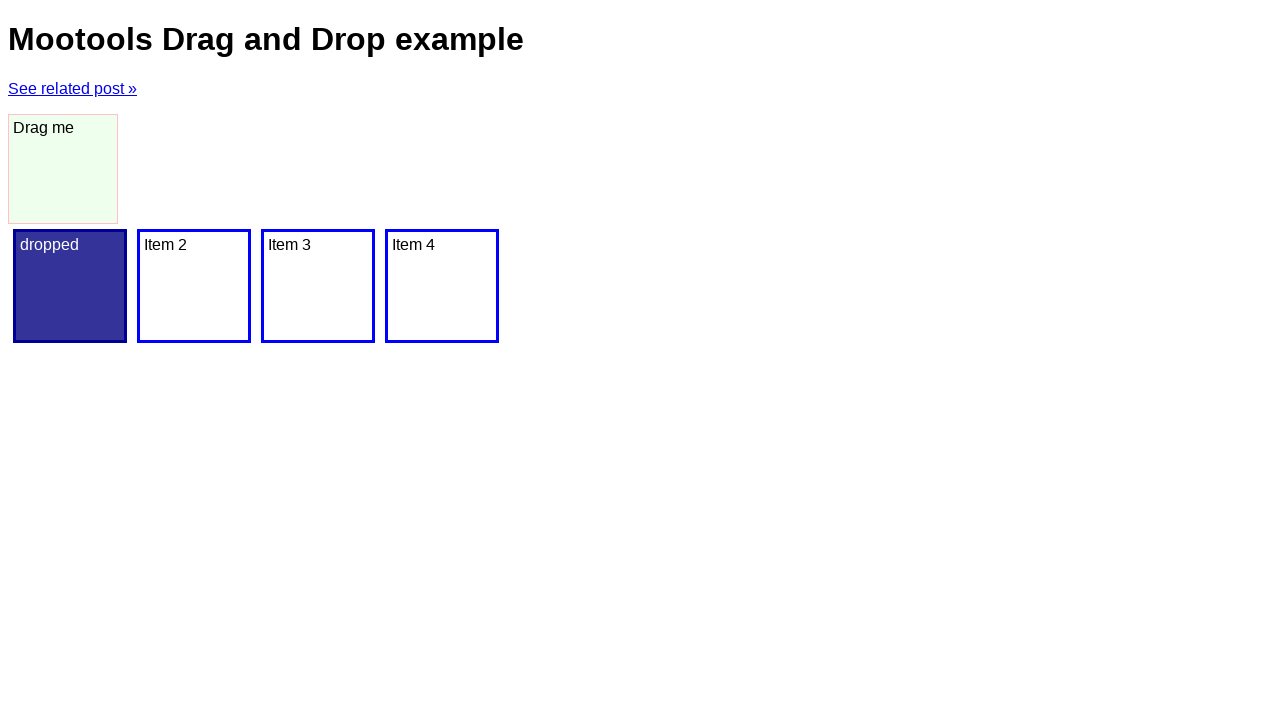

Pressed mouse button down on draggable element at (63, 169)
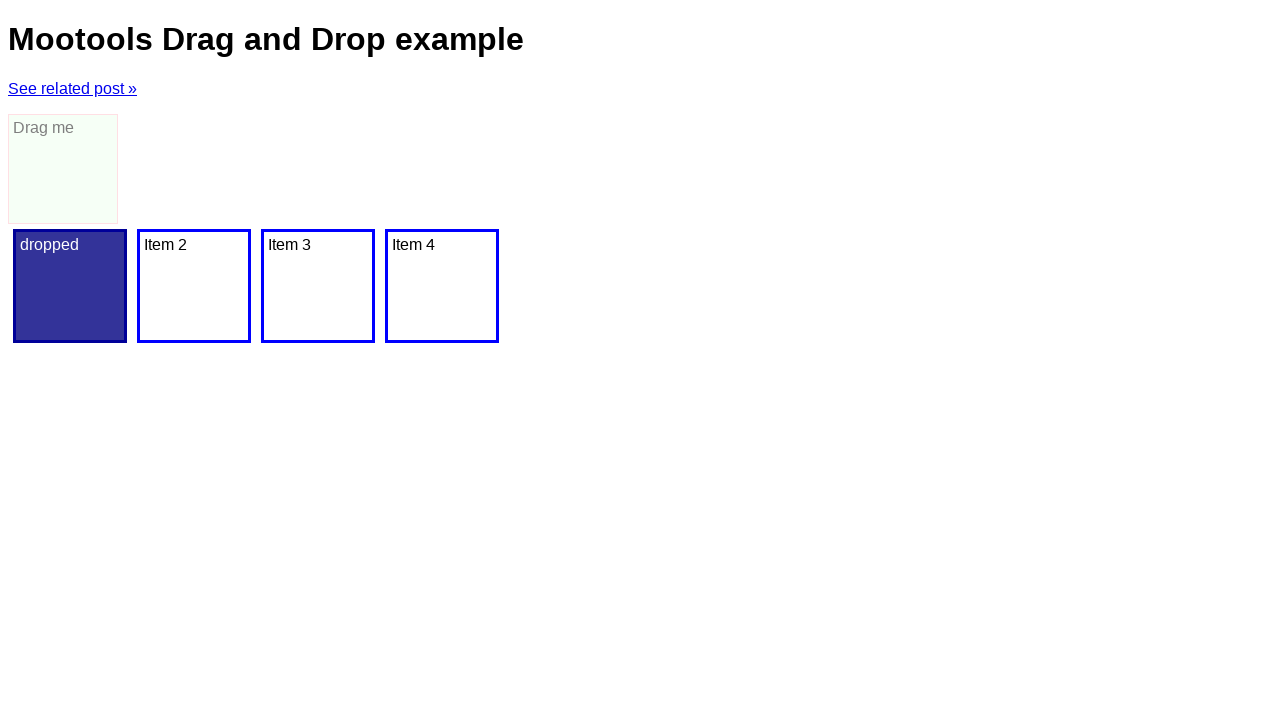

Moved mouse to drop target element at (70, 286) on xpath=/html/body/div[2]
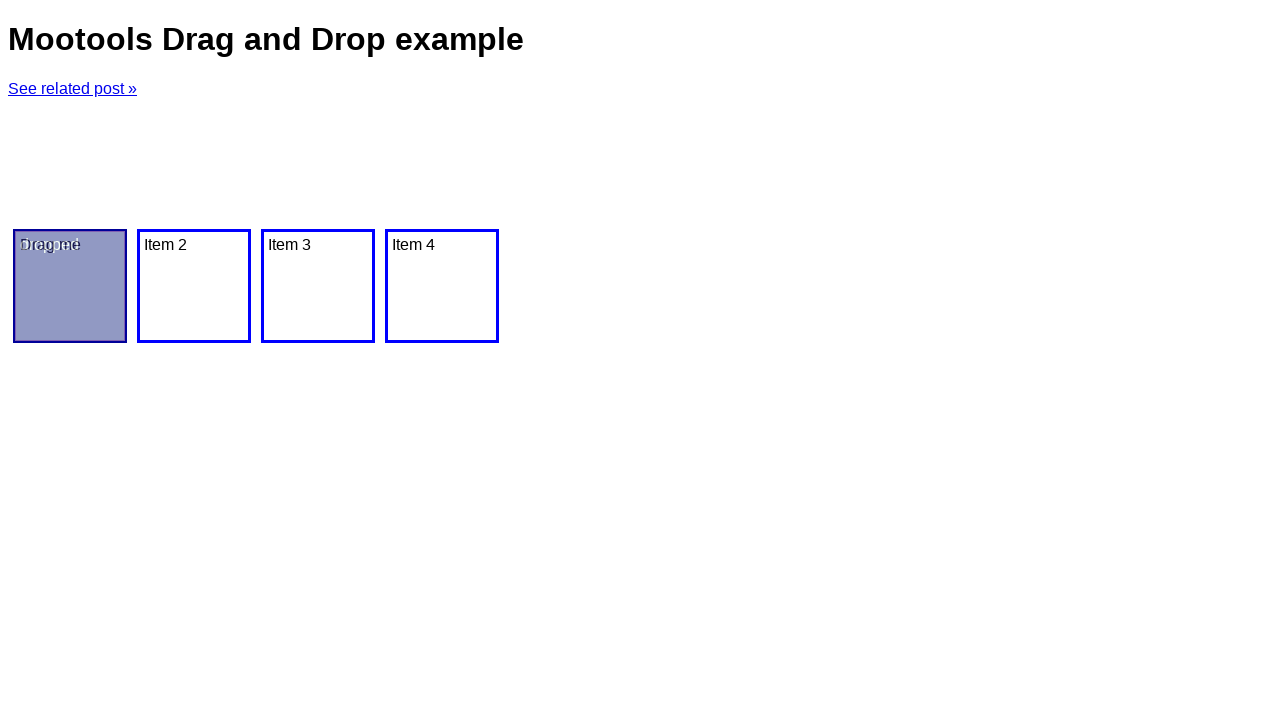

Released mouse button to complete drag and drop at (70, 286)
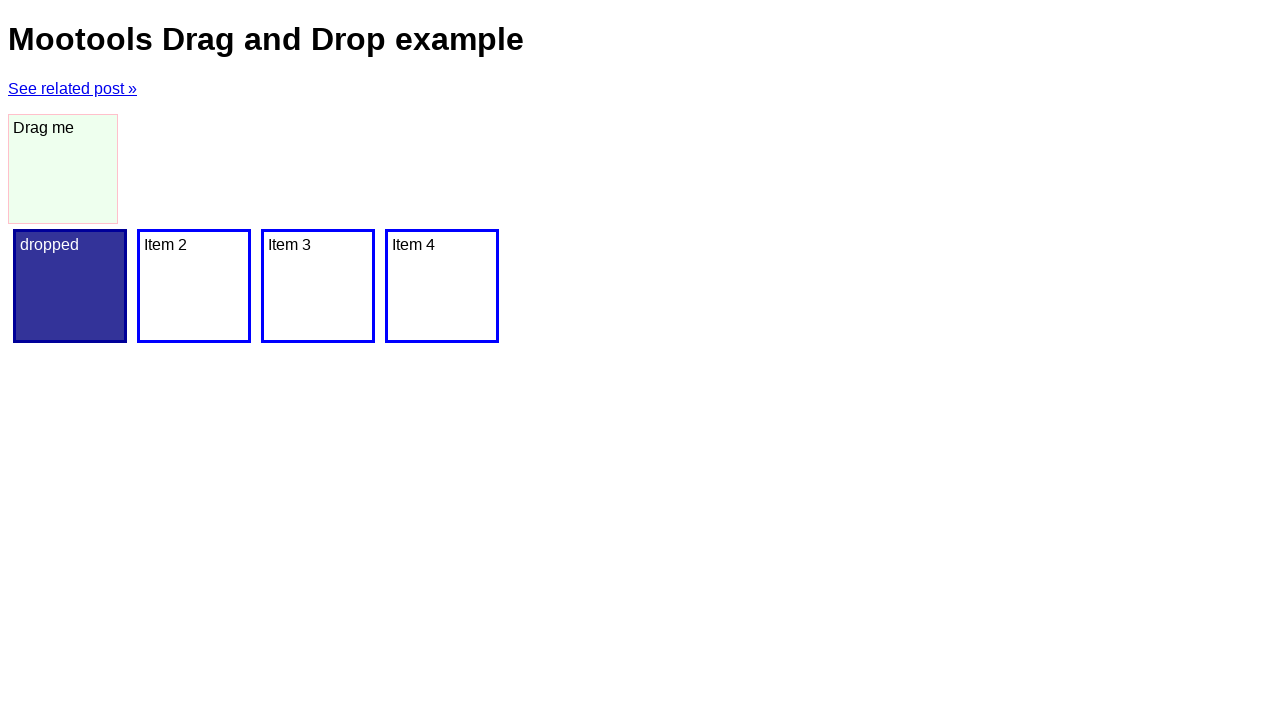

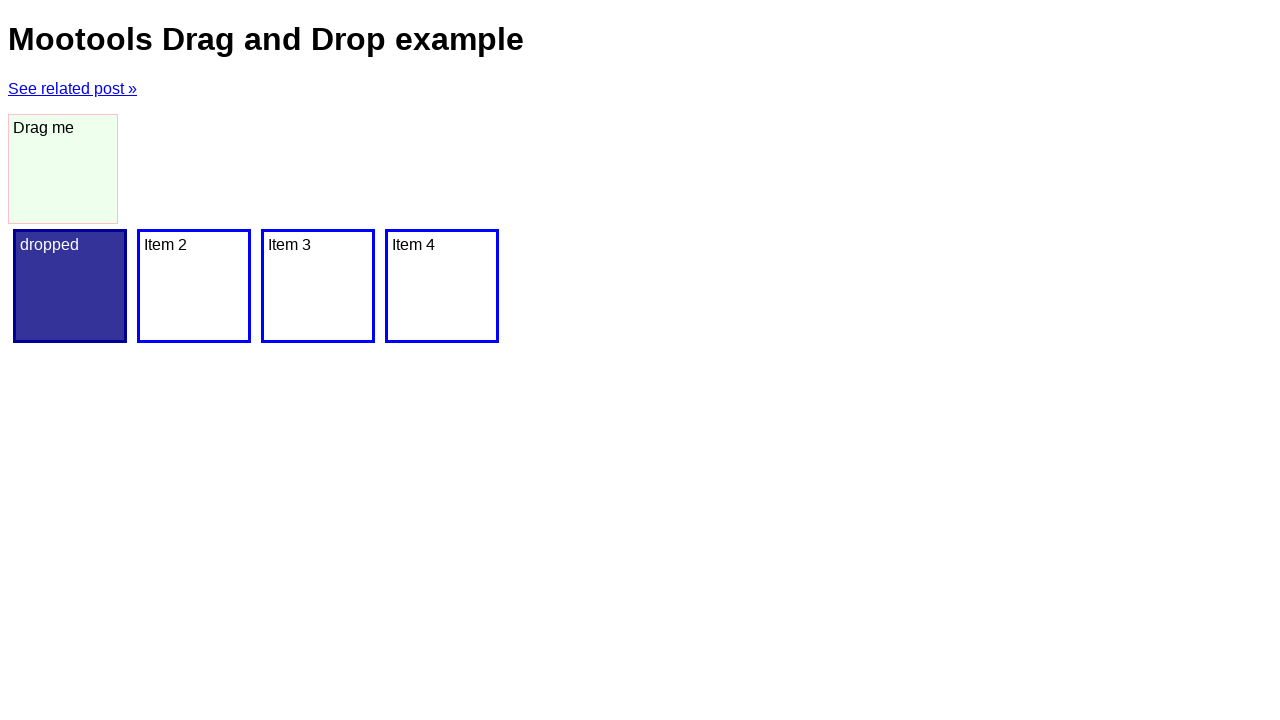